Tests basic browser commands by navigating to daringfireball.net, retrieving page title, URL, and page source information, and refreshing the page.

Starting URL: http://daringfireball.net/

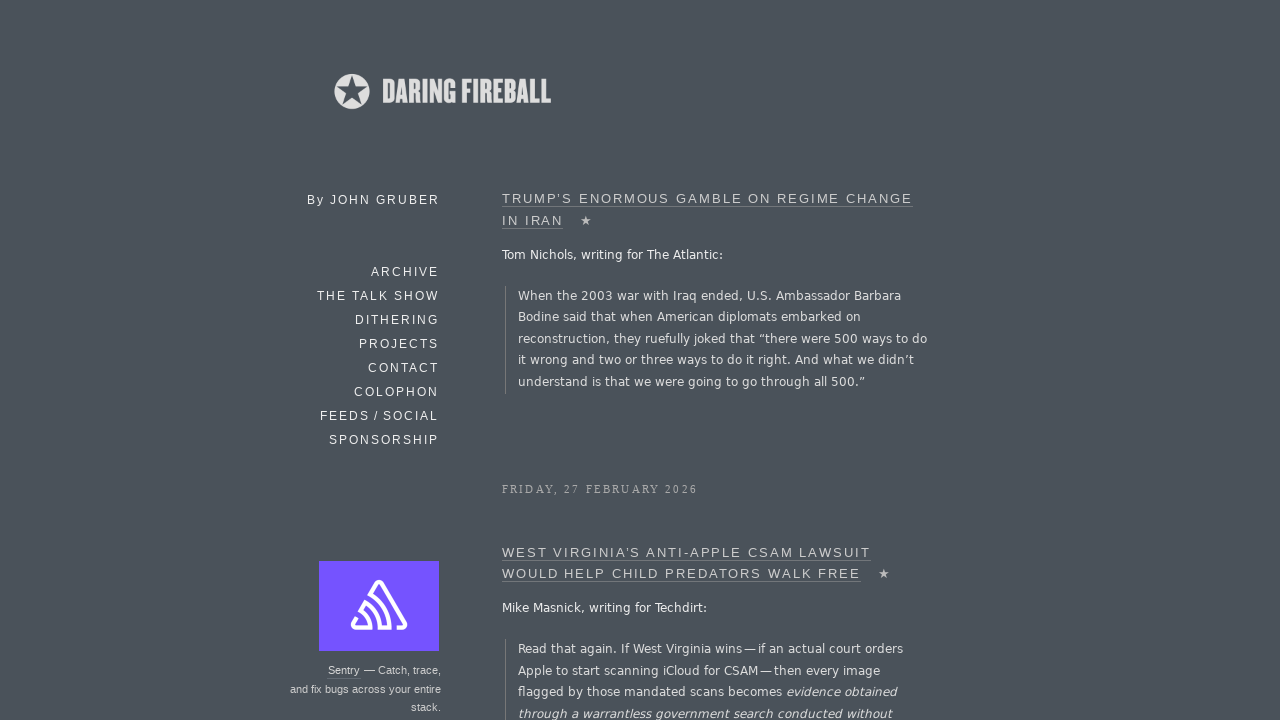

Retrieved page title
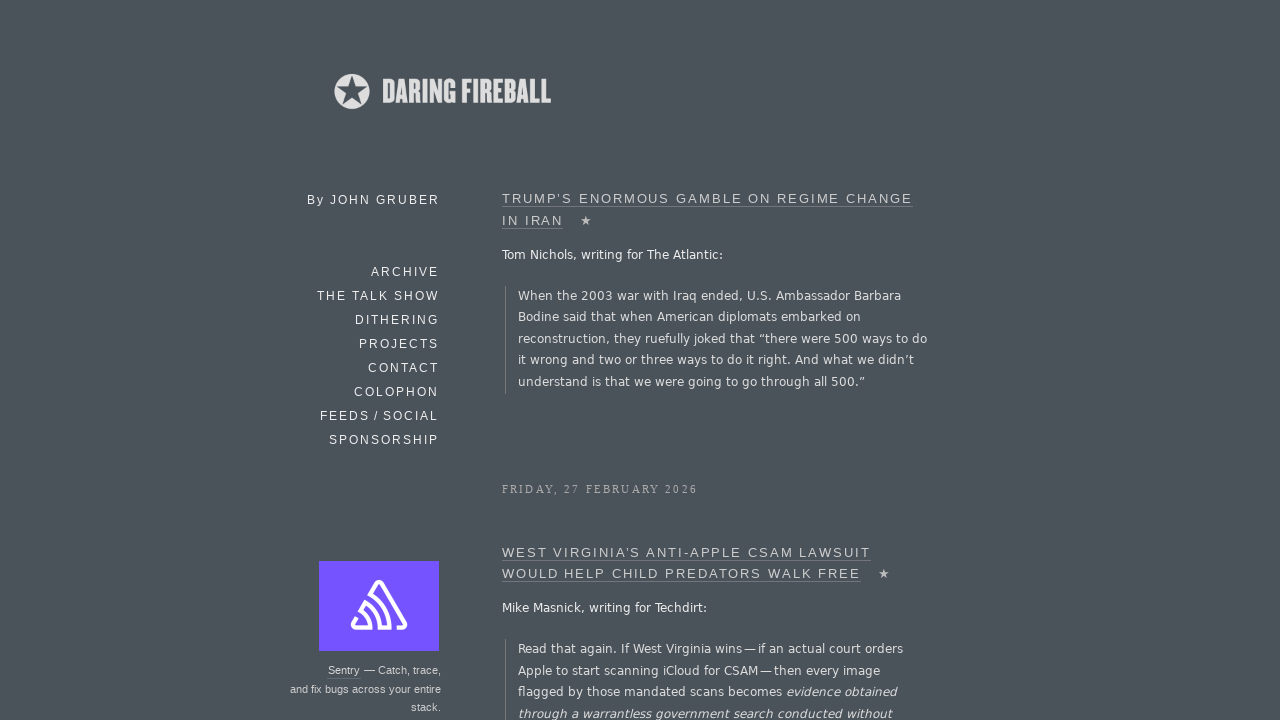

Calculated page title length
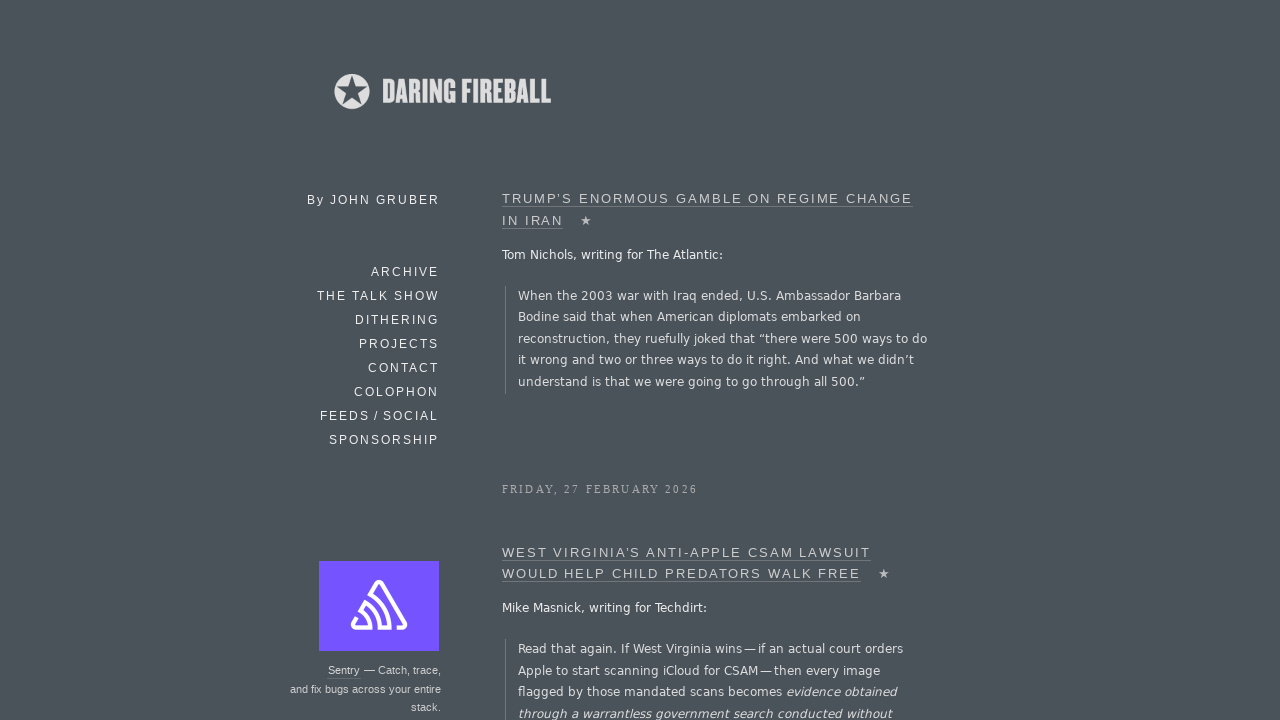

Retrieved current page URL
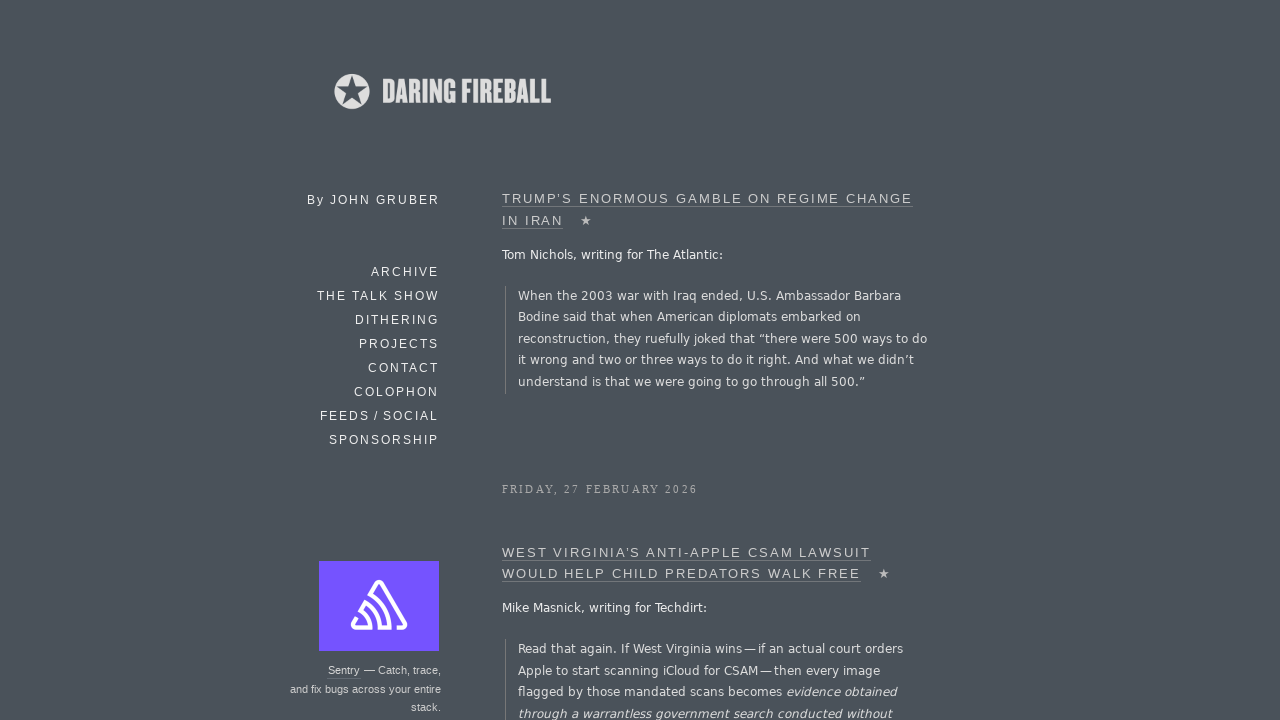

Calculated current URL length
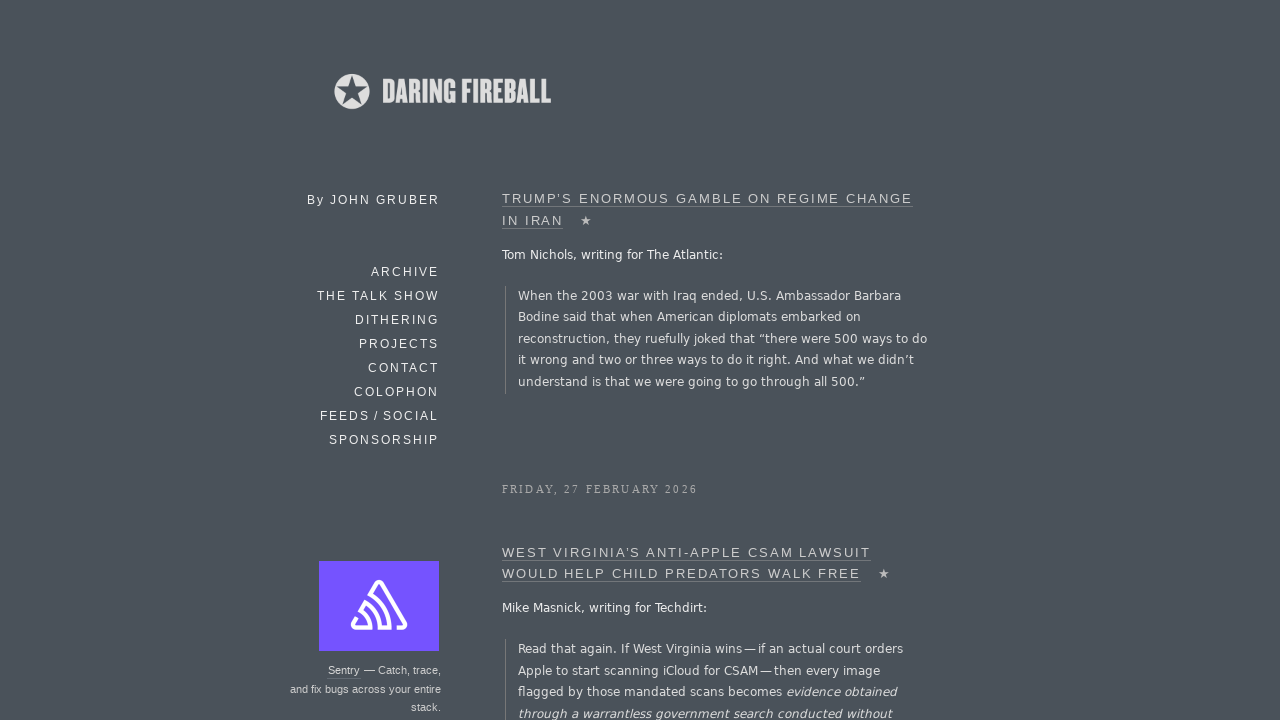

Reloaded the page
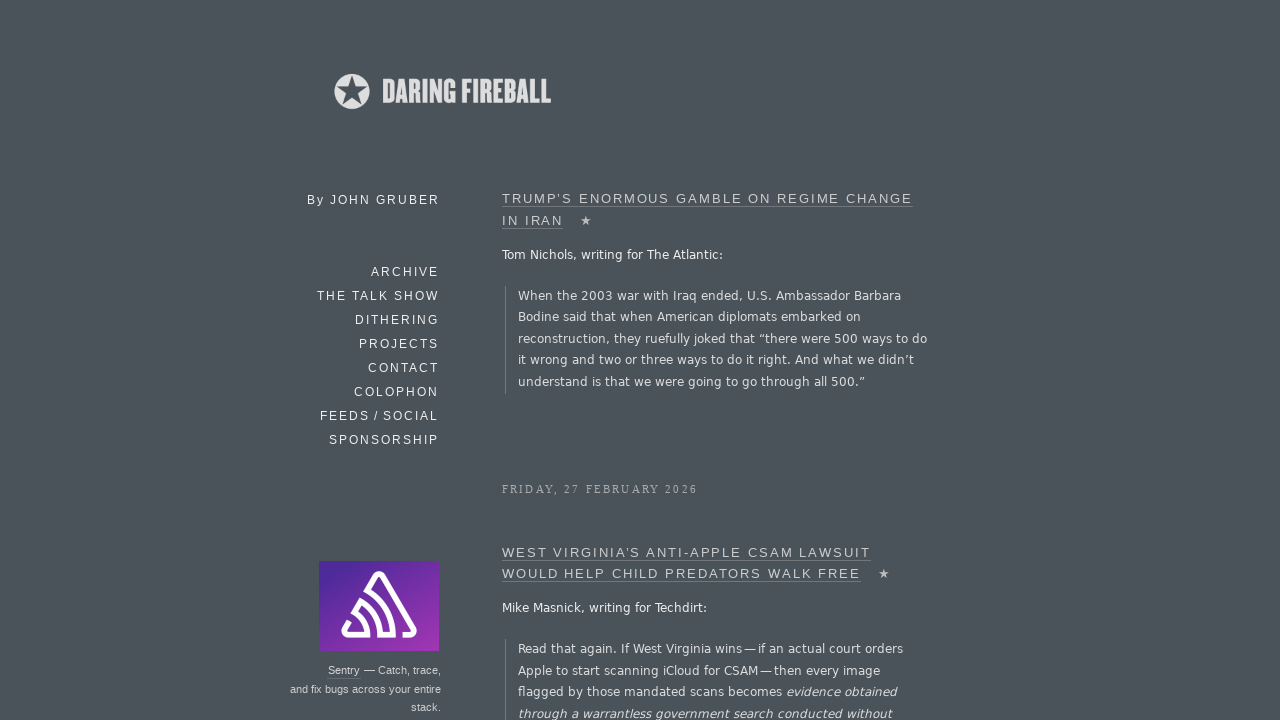

Retrieved page source content
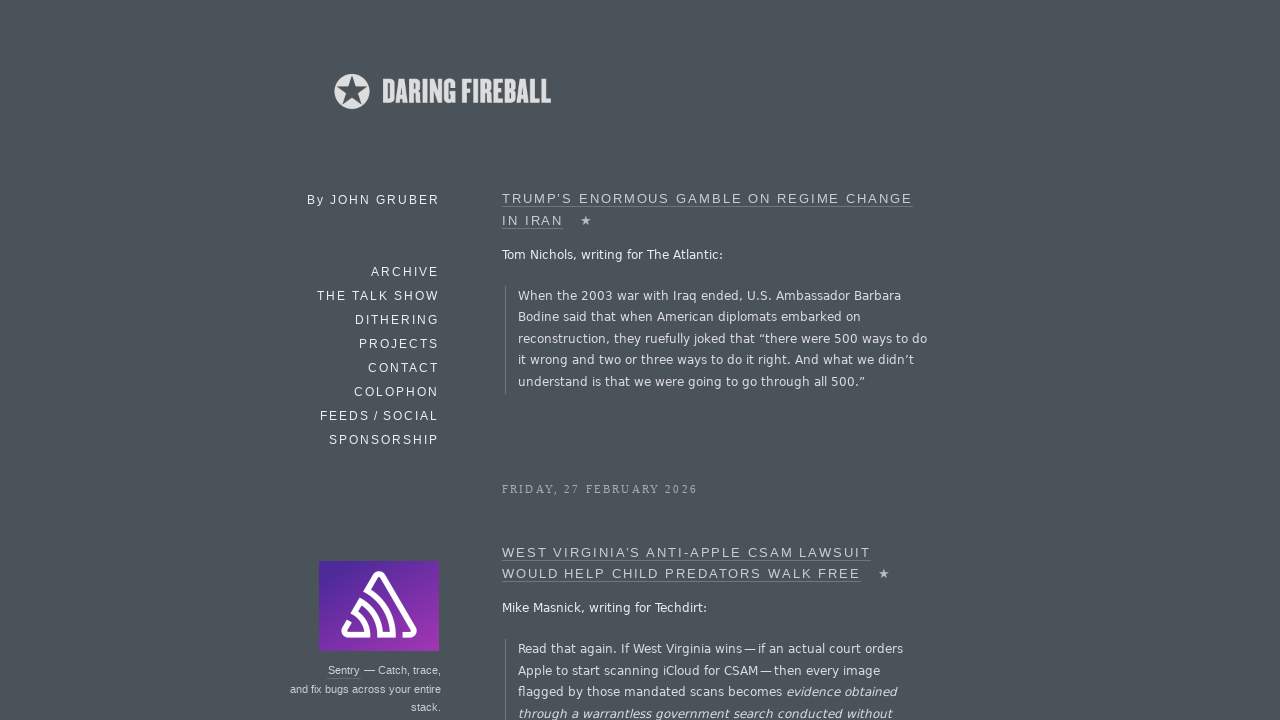

Calculated page source length
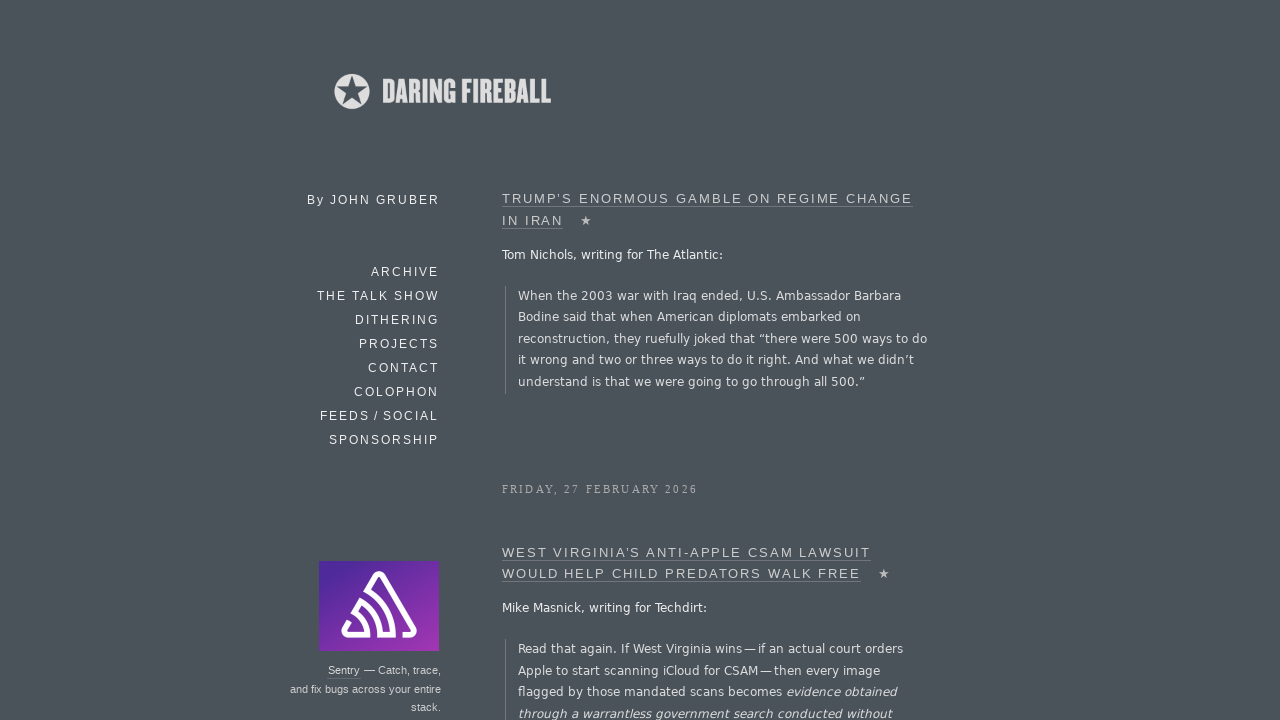

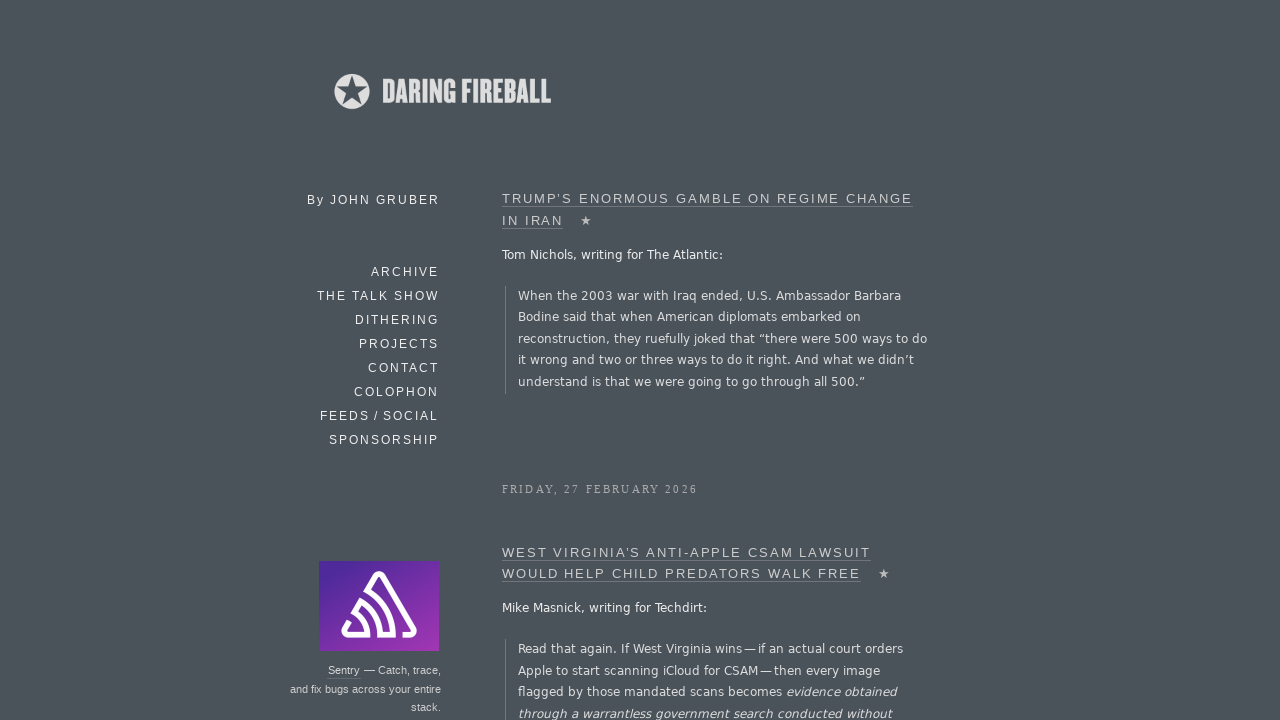